Tests browser navigation commands by navigating to two different websites, then using back, forward, and refresh navigation actions to verify browser history navigation works correctly.

Starting URL: https://demo.nopcommerce.com

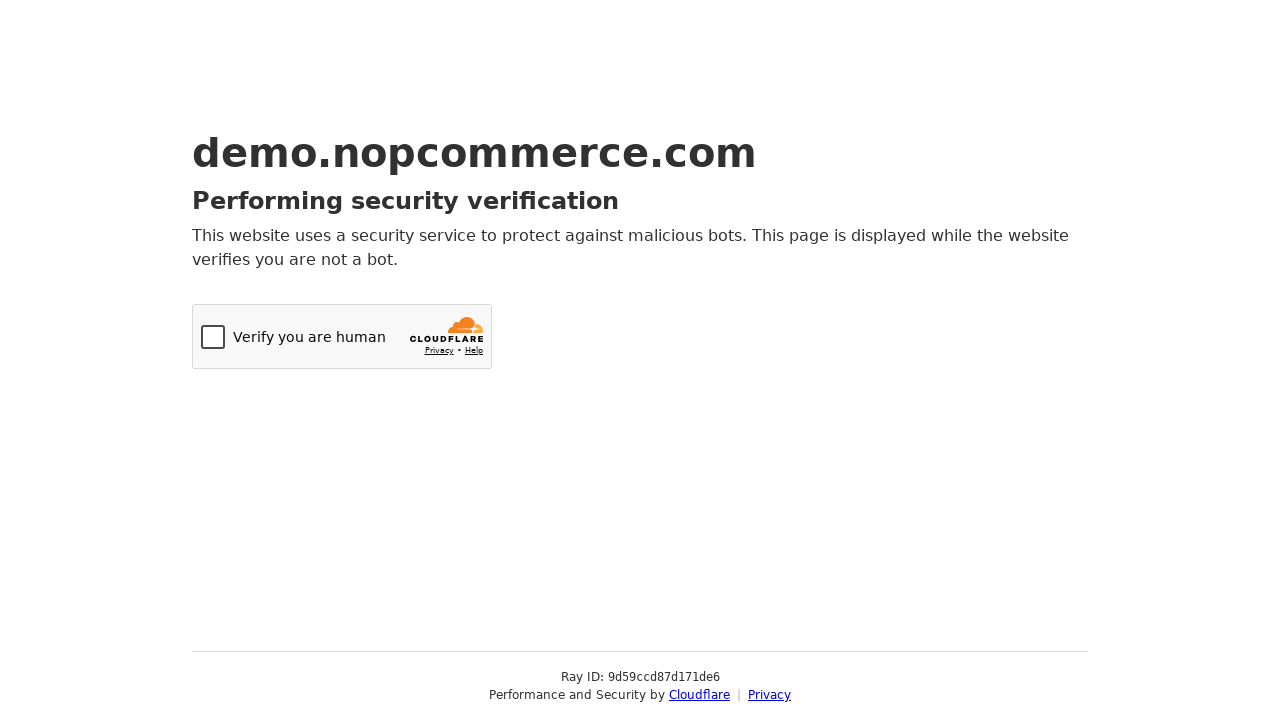

Navigated to Flipkart website
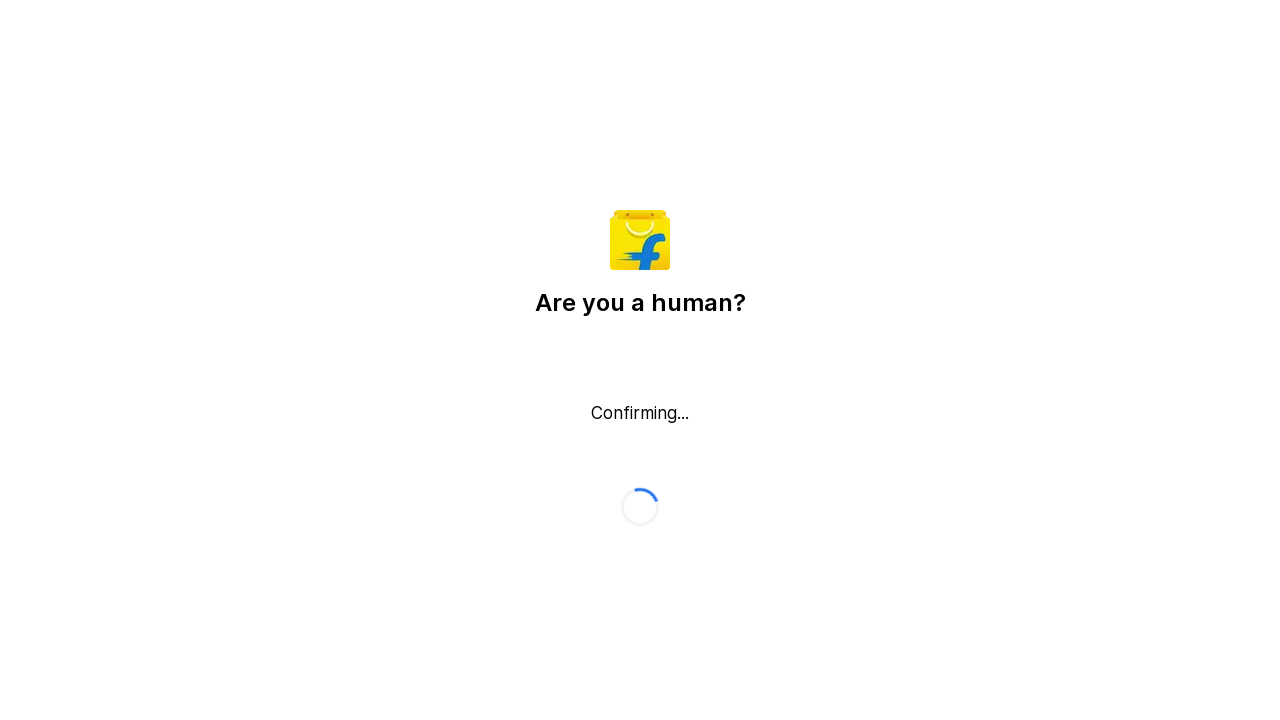

Navigated back to previous page using browser back button
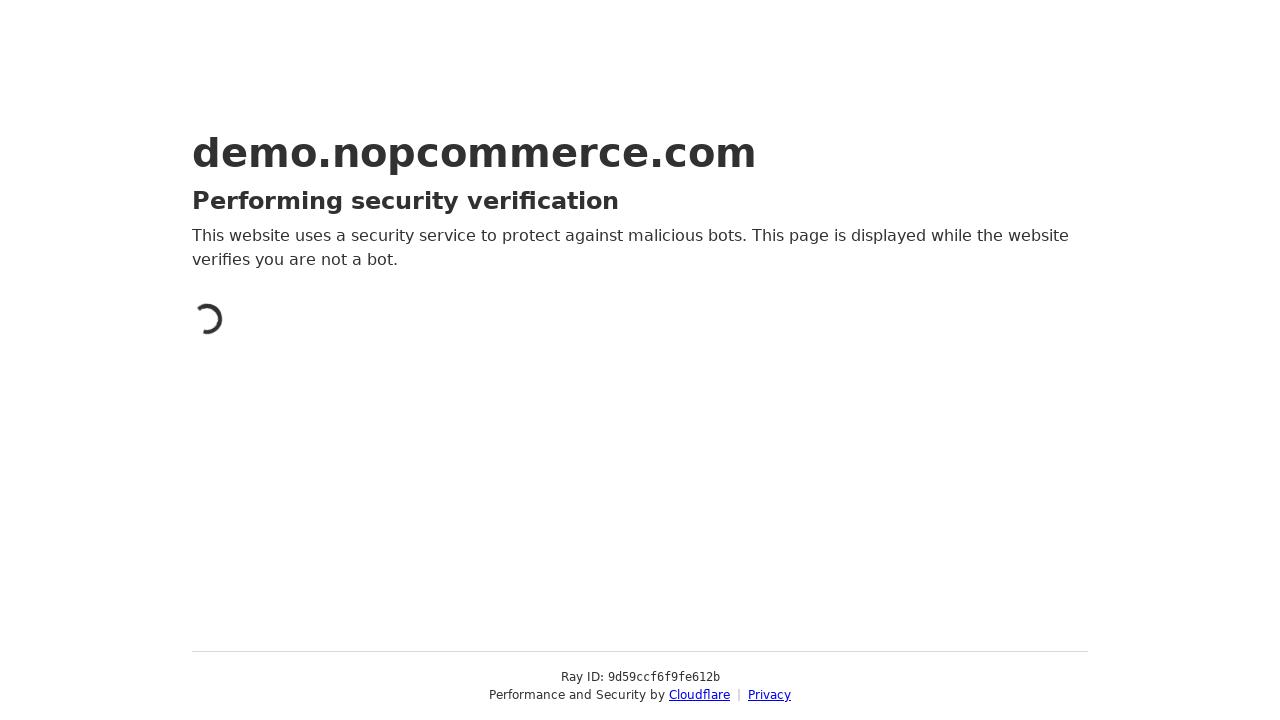

Verified current URL after back navigation: https://demo.nopcommerce.com/
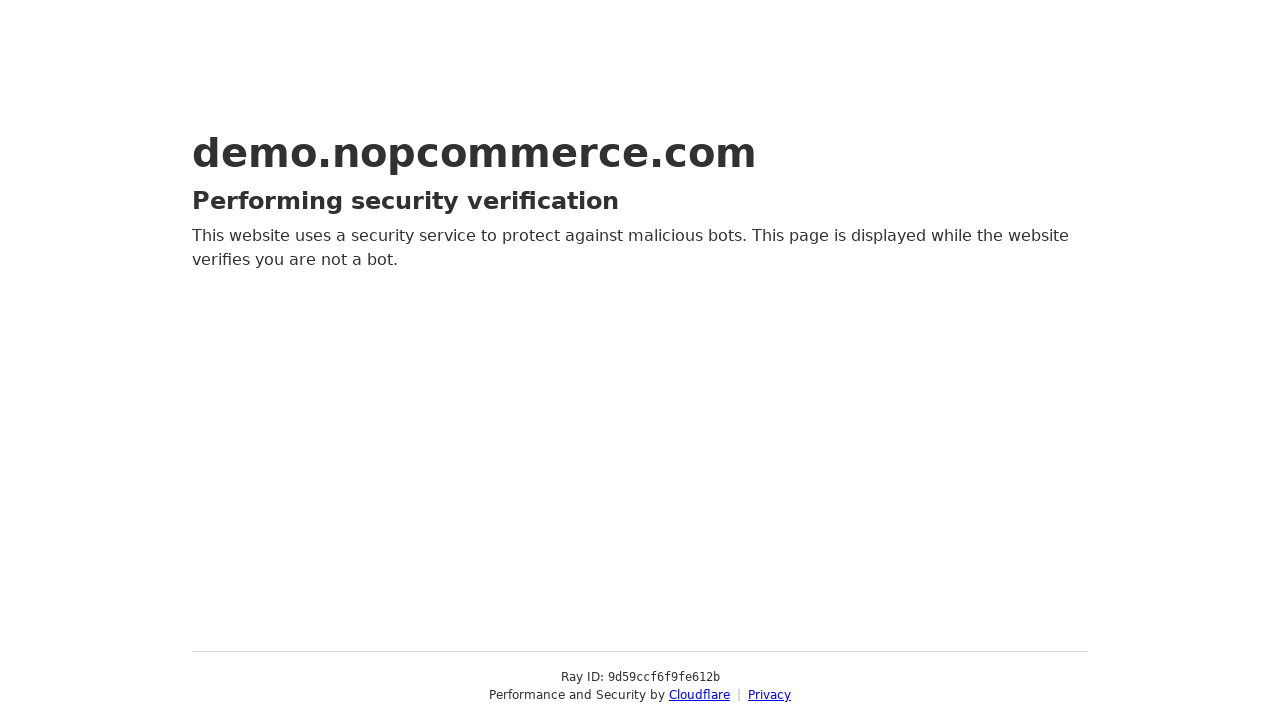

Navigated forward to next page using browser forward button
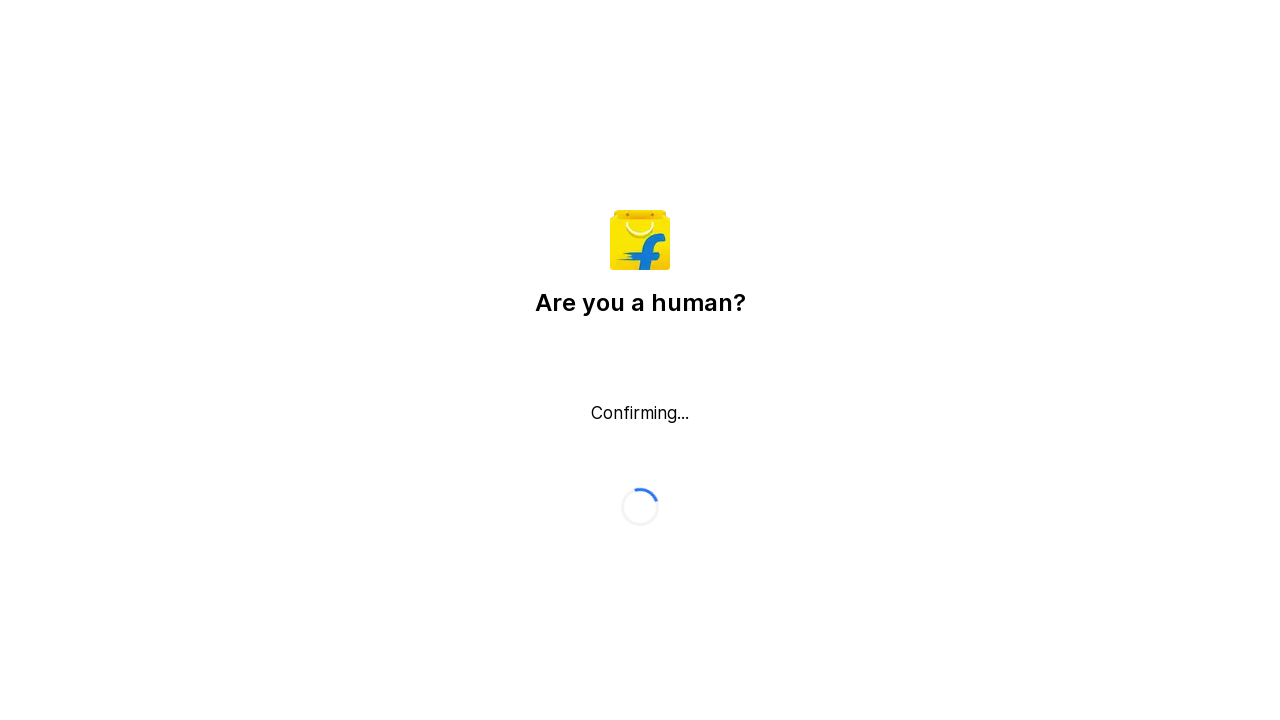

Verified current URL after forward navigation: https://www.flipkart.com/
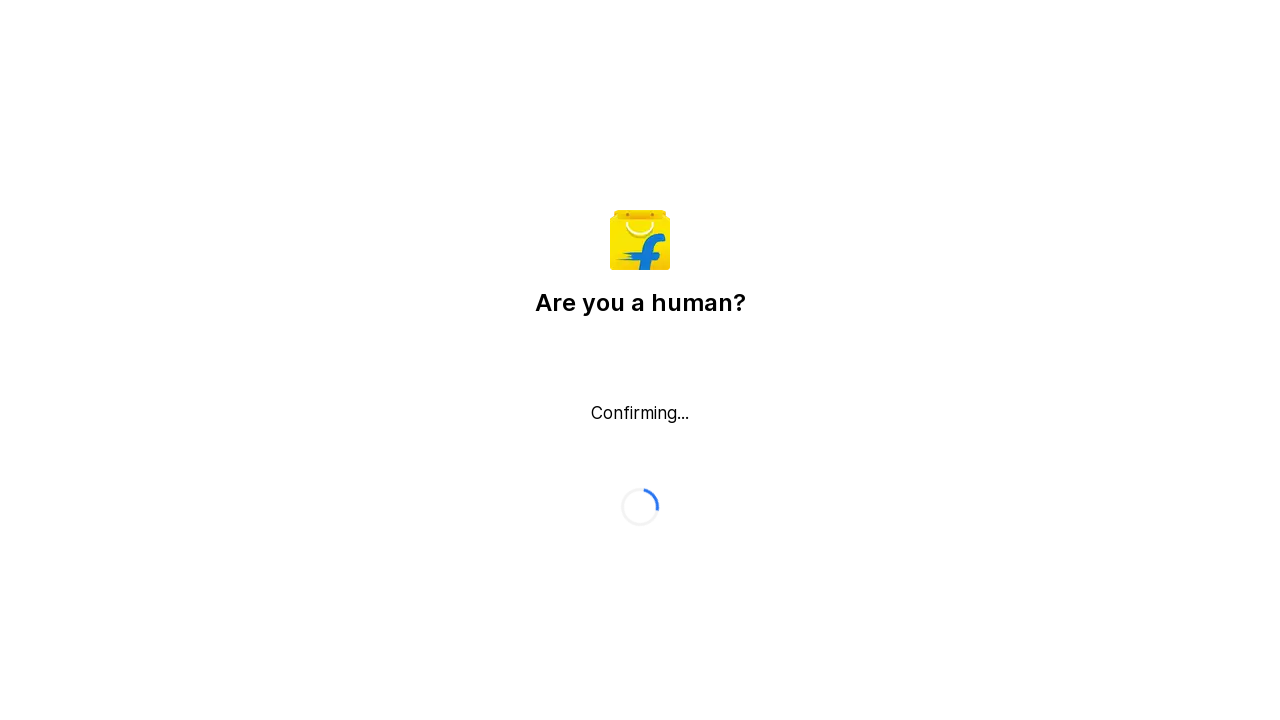

Refreshed the current page
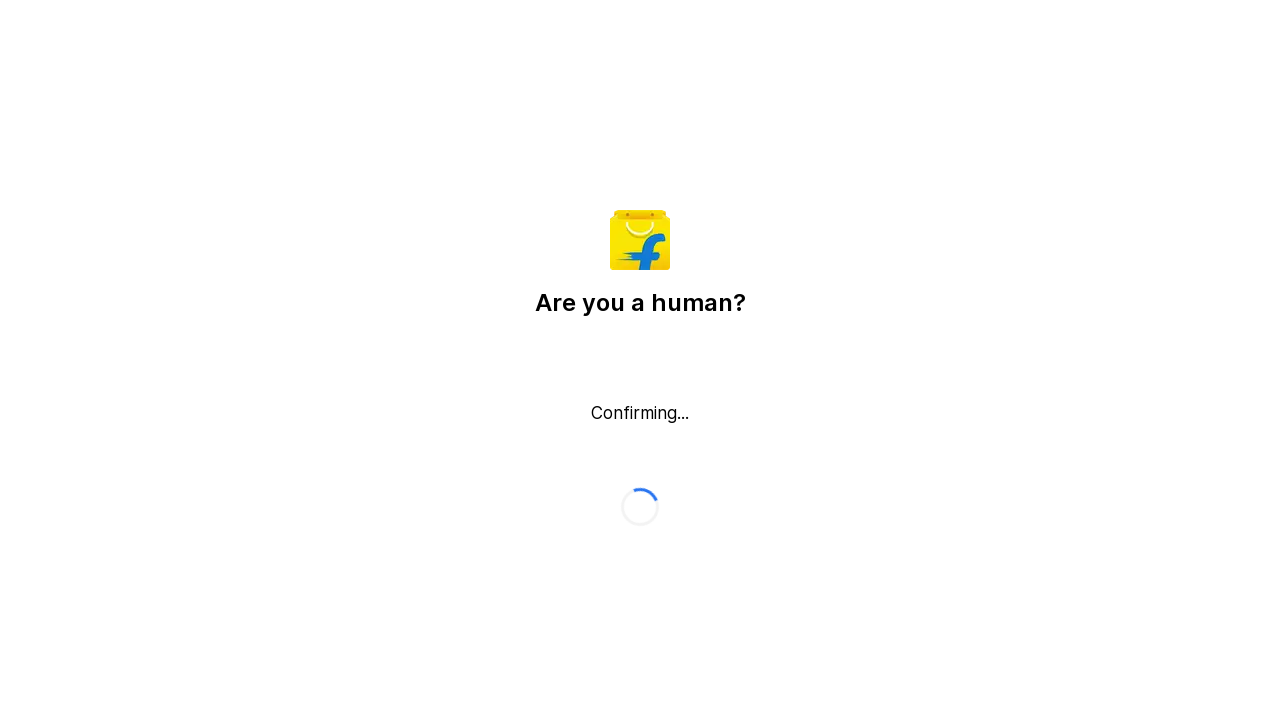

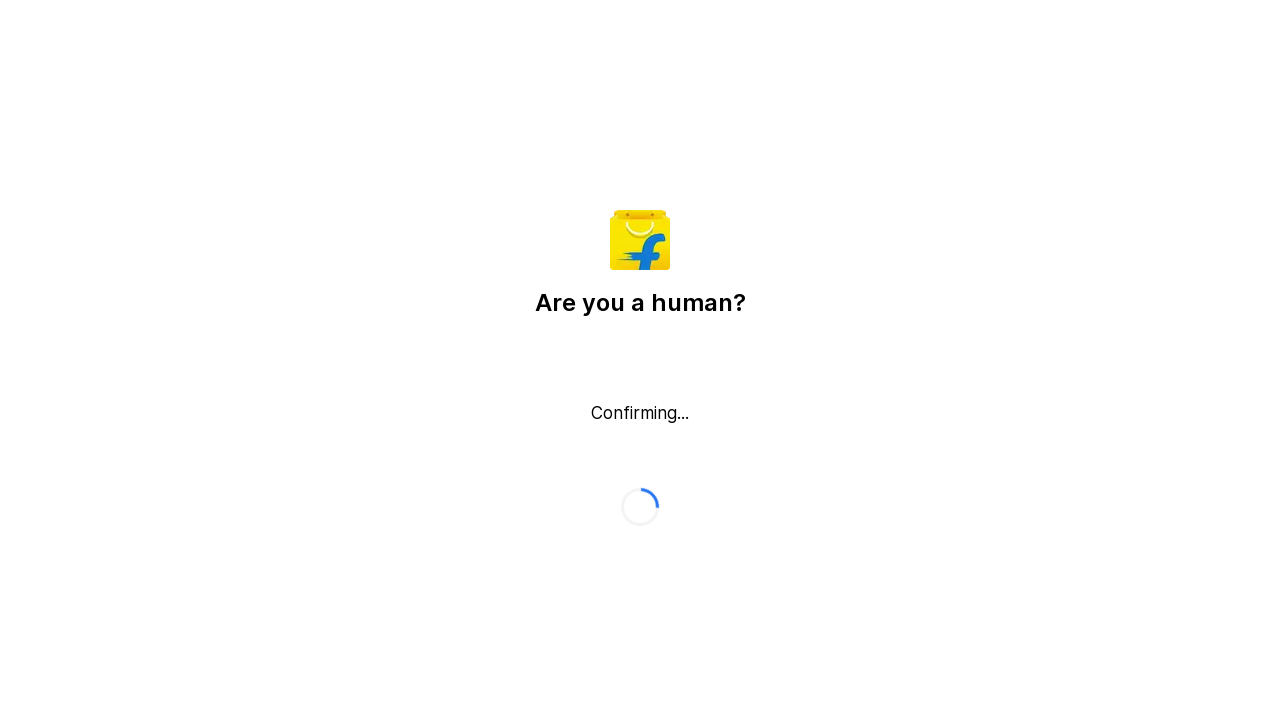